Tests that new items are appended to the bottom of the list by creating 3 todos

Starting URL: https://demo.playwright.dev/todomvc

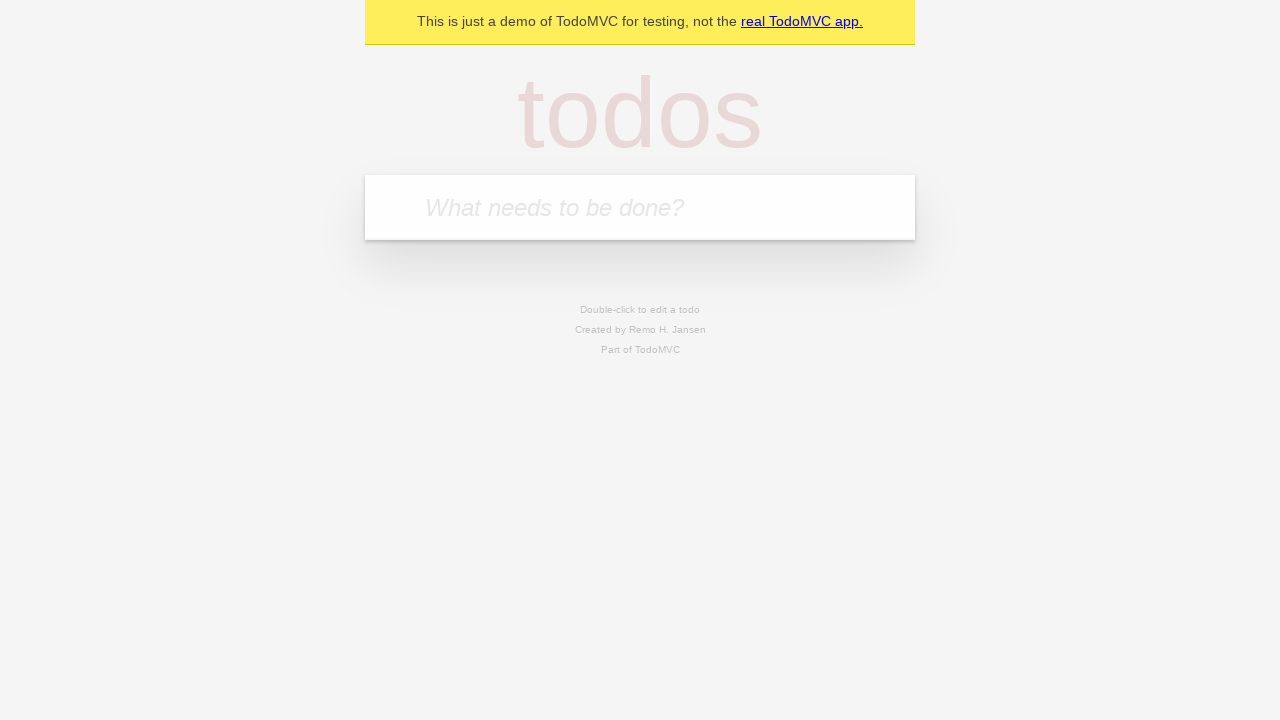

Filled new todo input with 'buy some cheese' on .new-todo
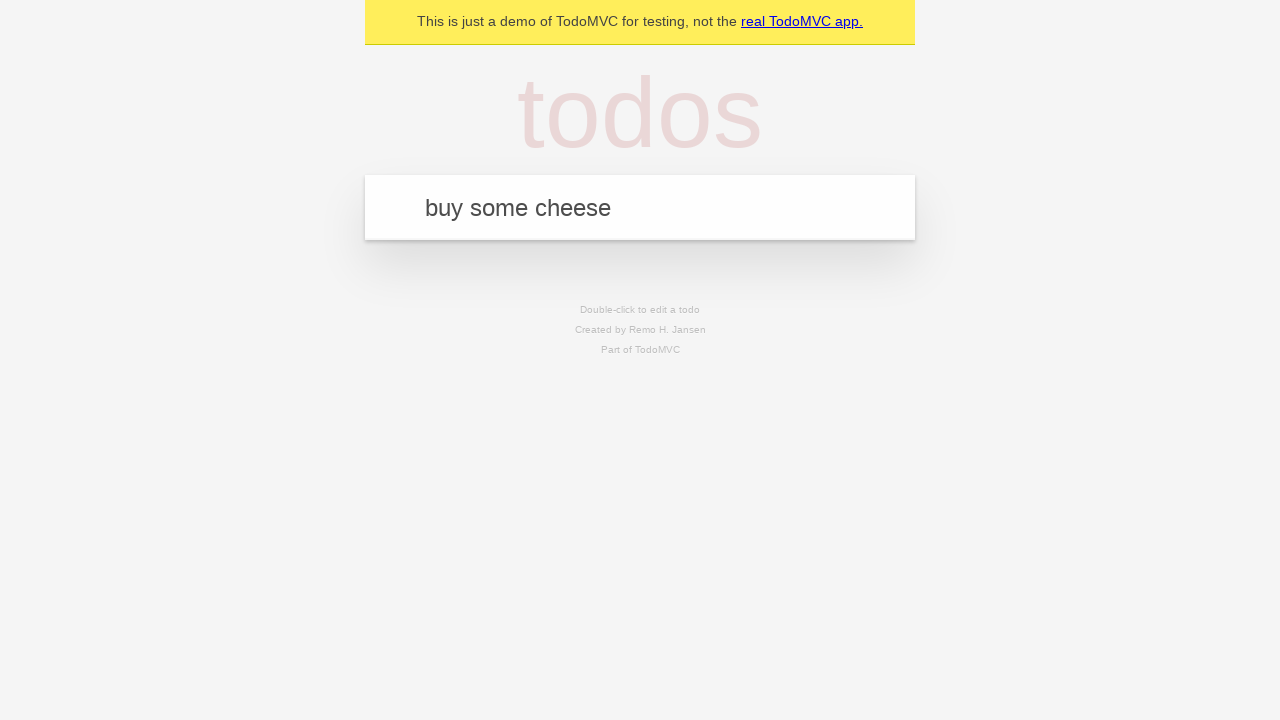

Pressed Enter to create first todo item on .new-todo
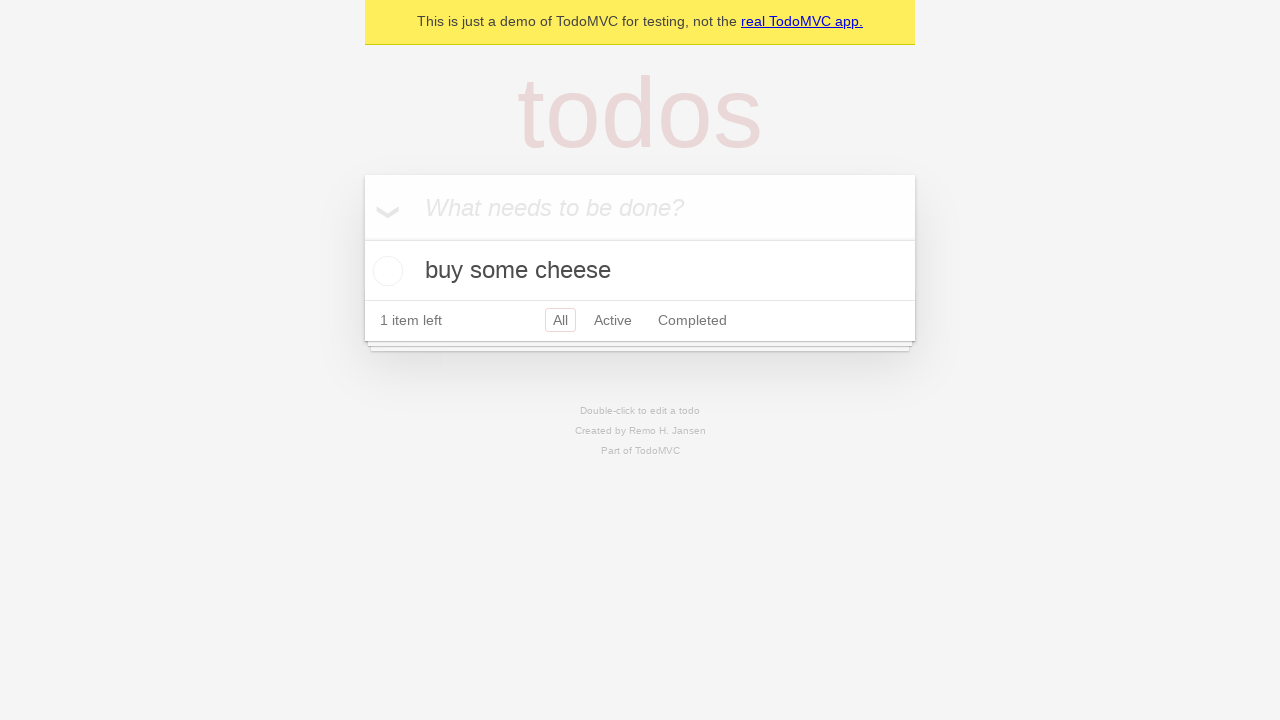

Filled new todo input with 'feed the cat' on .new-todo
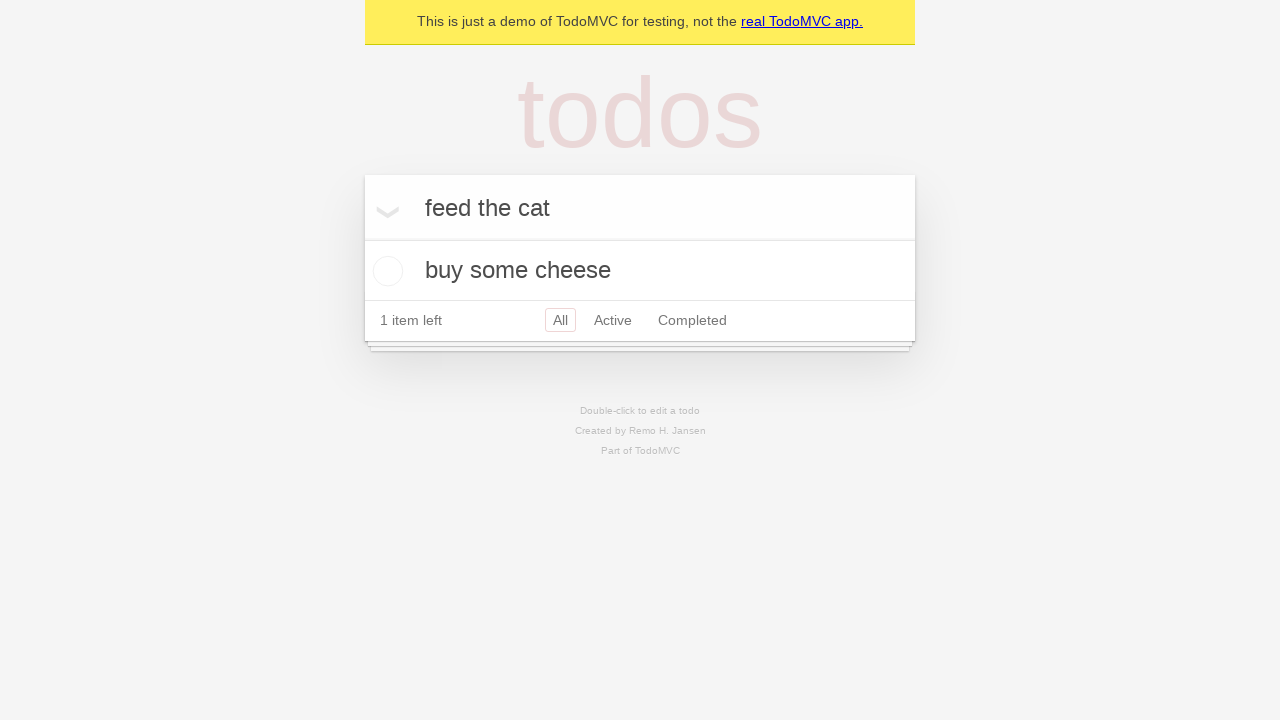

Pressed Enter to create second todo item on .new-todo
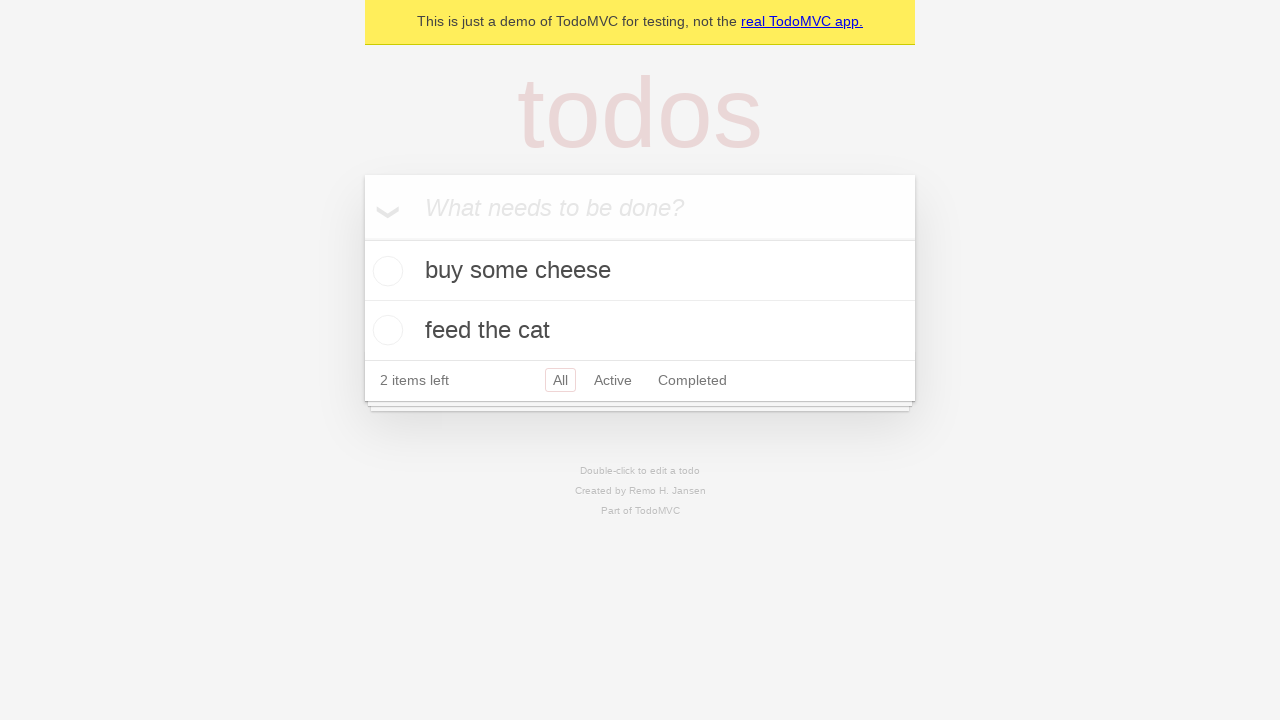

Filled new todo input with 'book a doctors appointment' on .new-todo
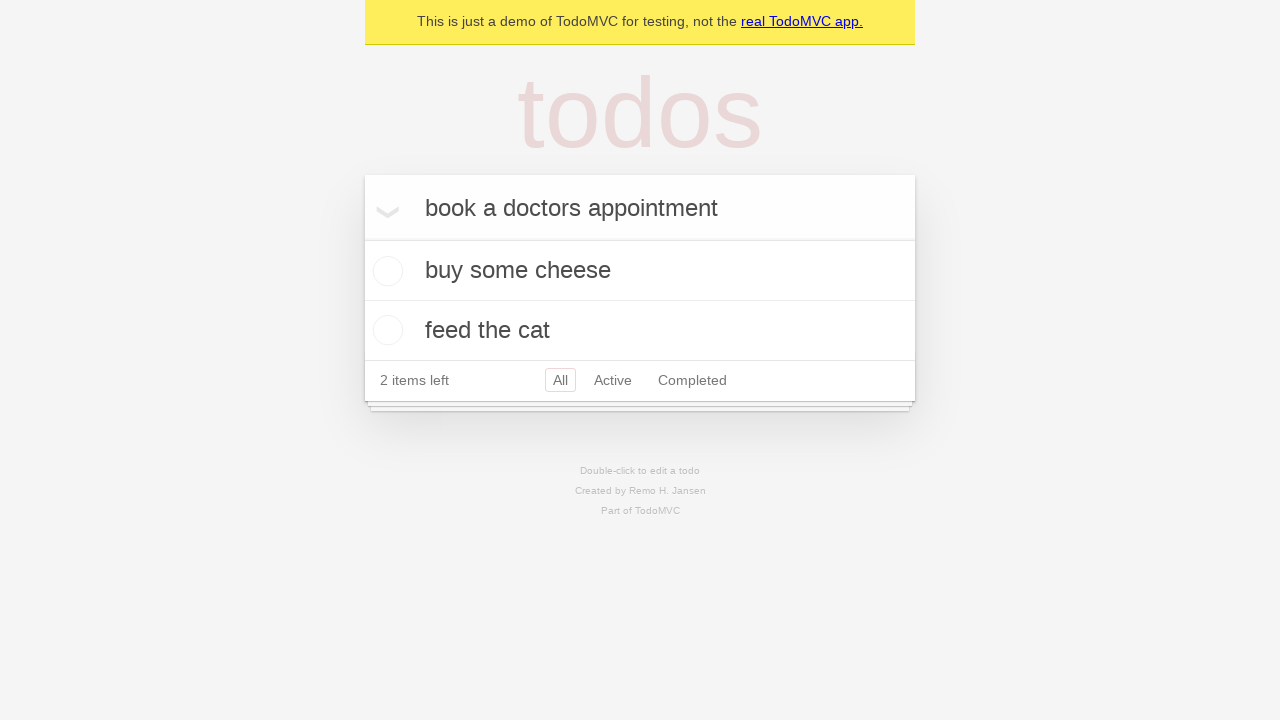

Pressed Enter to create third todo item on .new-todo
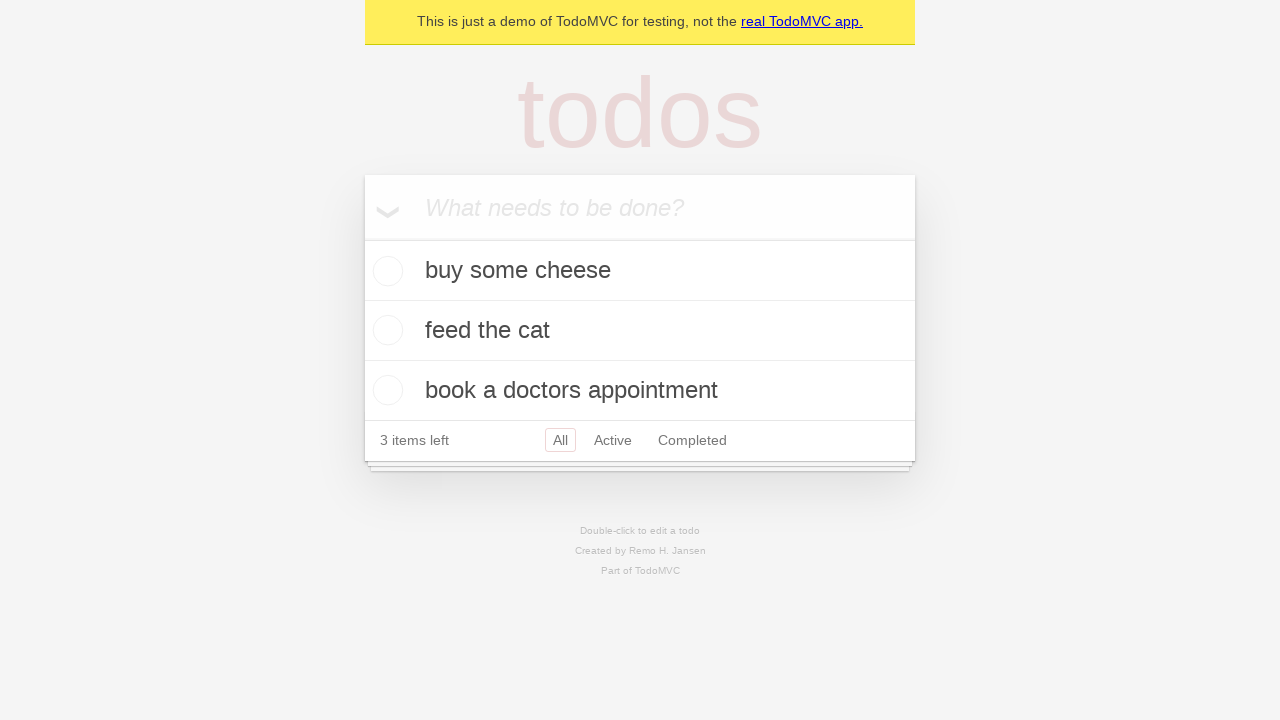

Todo count element is now visible - all 3 items appended to bottom of list
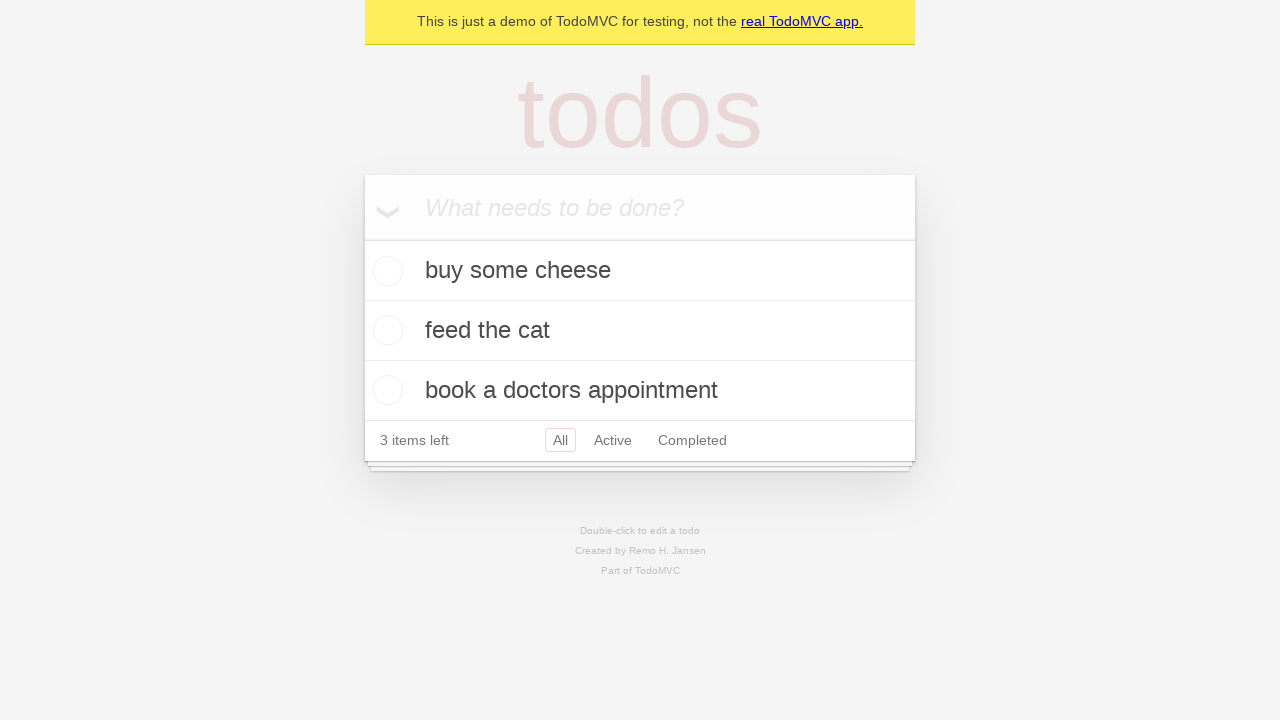

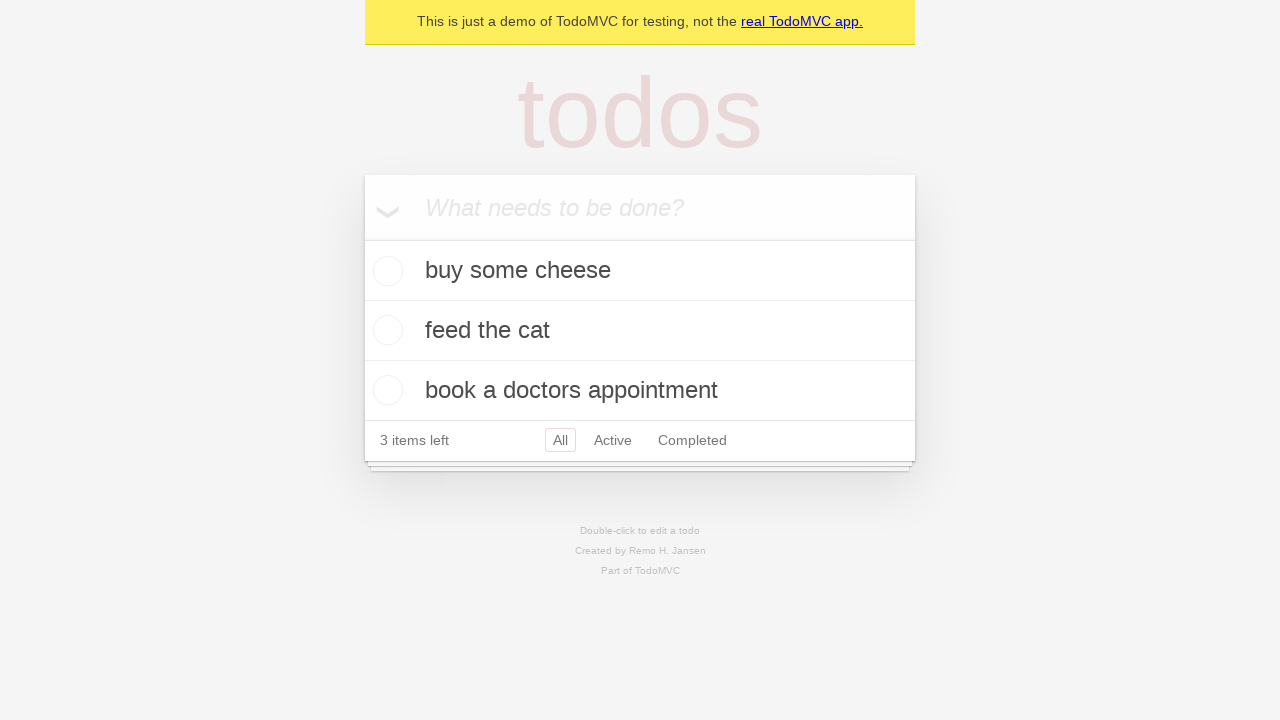